Simple navigation test that loads the Microsoft homepage and verifies the page loads successfully

Starting URL: https://www.microsoft.com/

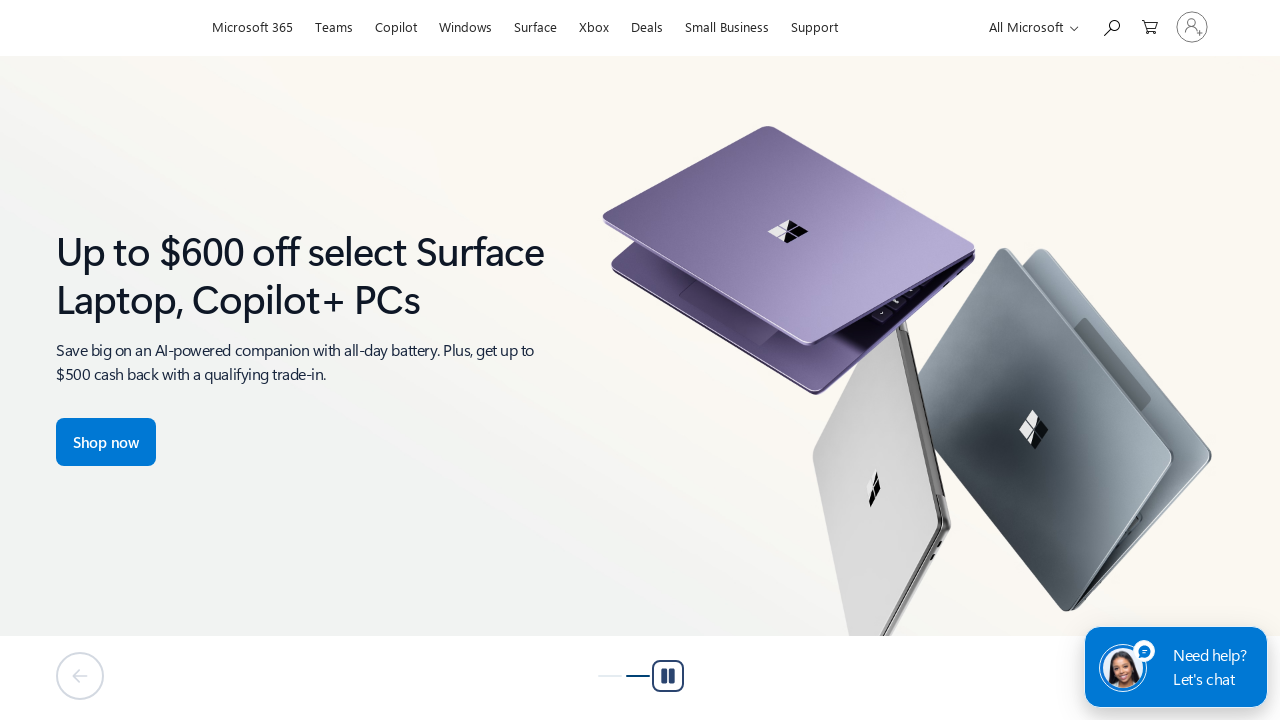

Waited for page to reach domcontentloaded state
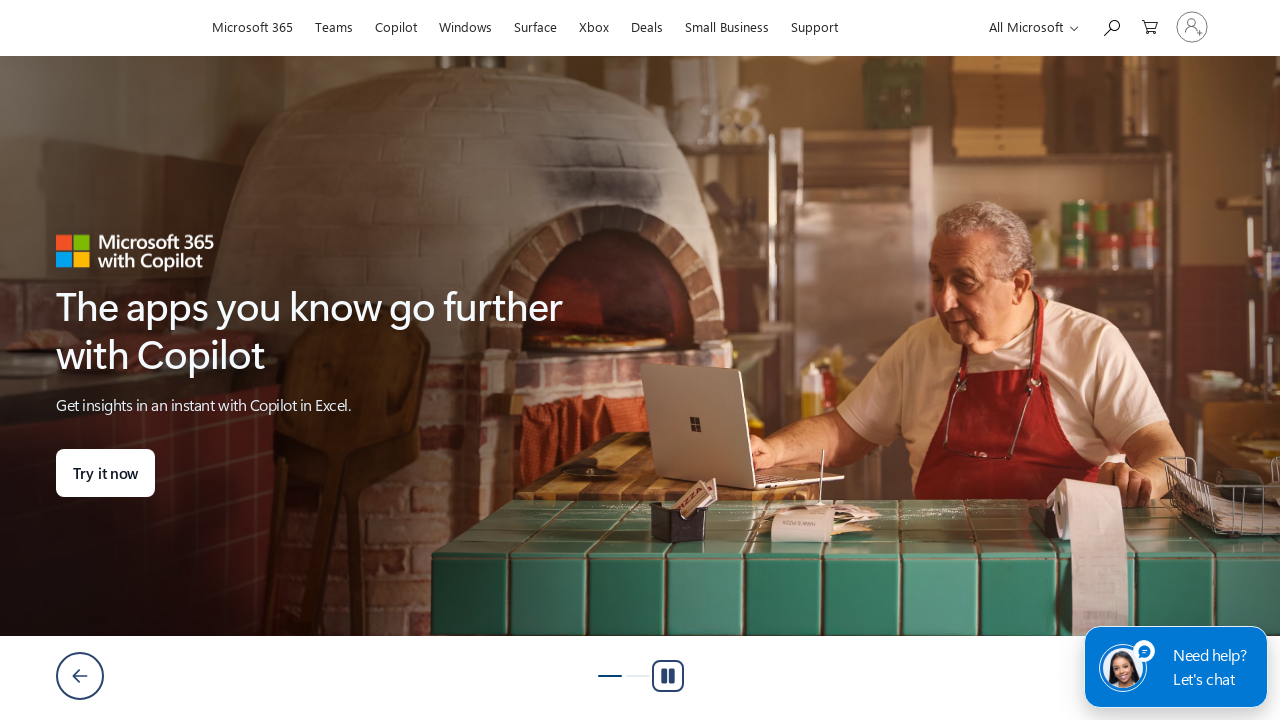

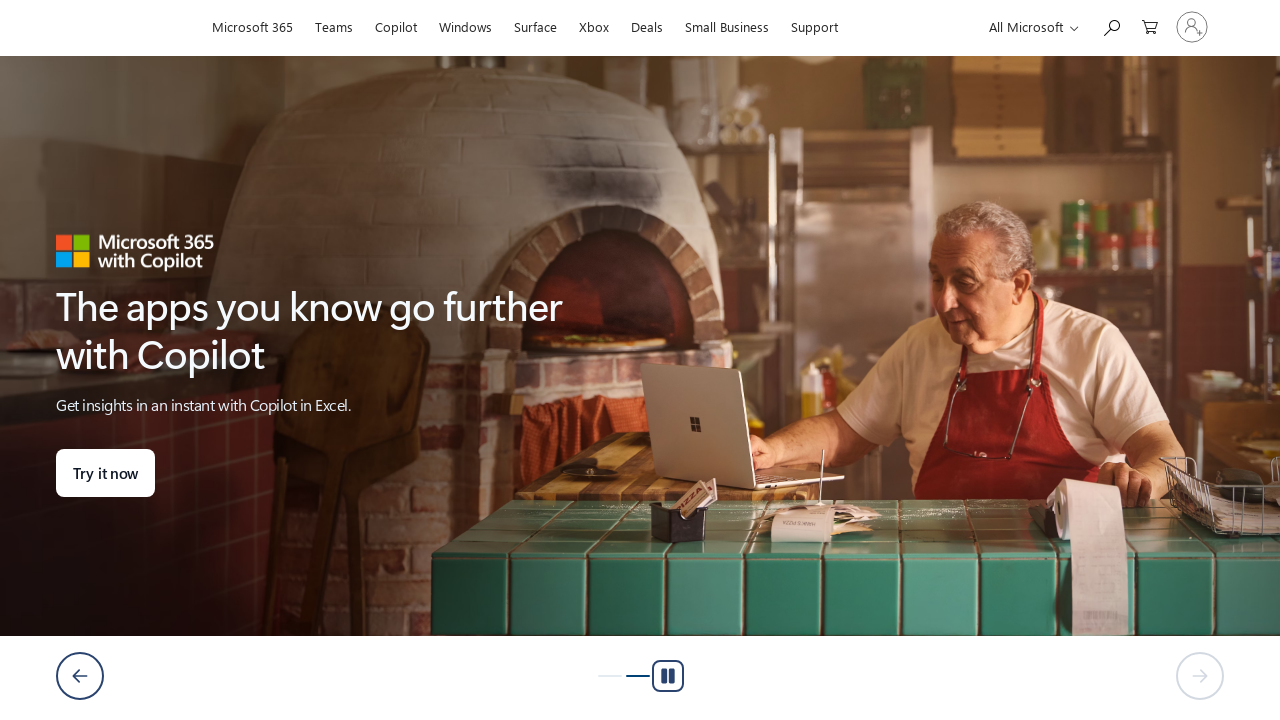